Tests a registration form by filling in personal information fields (name, address, email, phone), selecting a gender radio button, and checking a hobby checkbox, then verifies the selections are properly made.

Starting URL: http://demo.automationtesting.in/Register.html

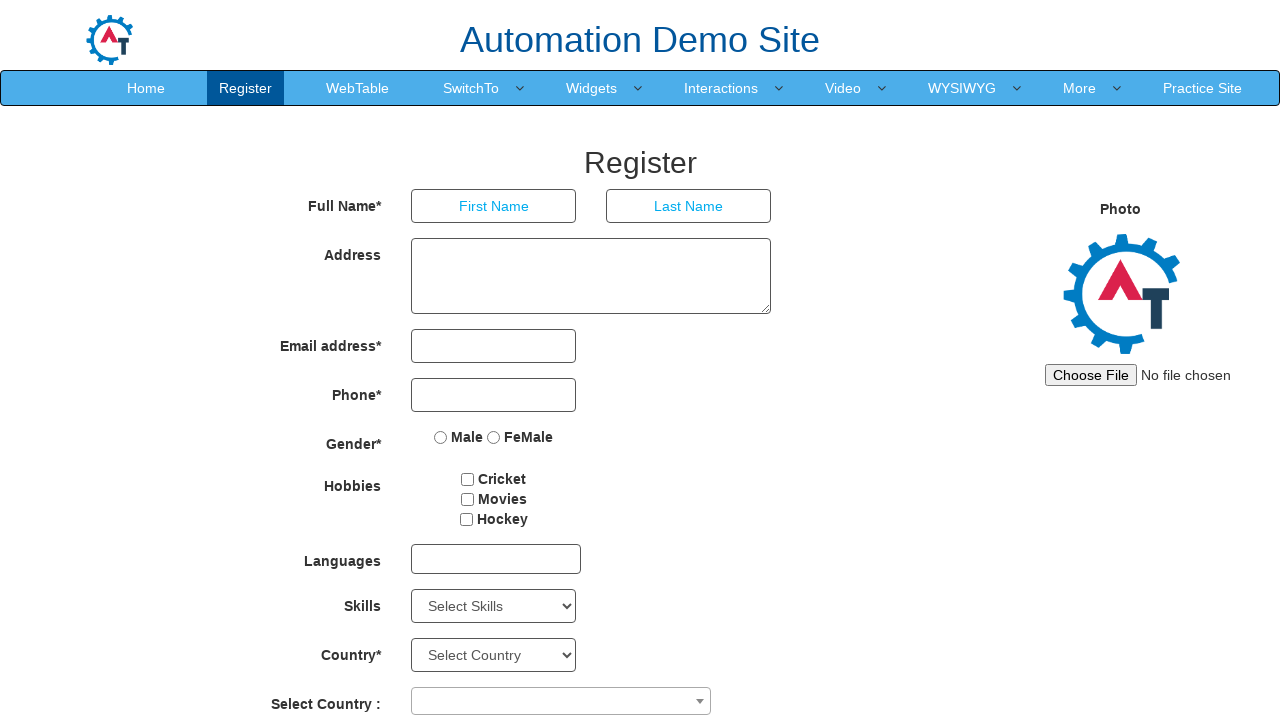

Filled first name field with 'Flavio' on input[placeholder='First Name']
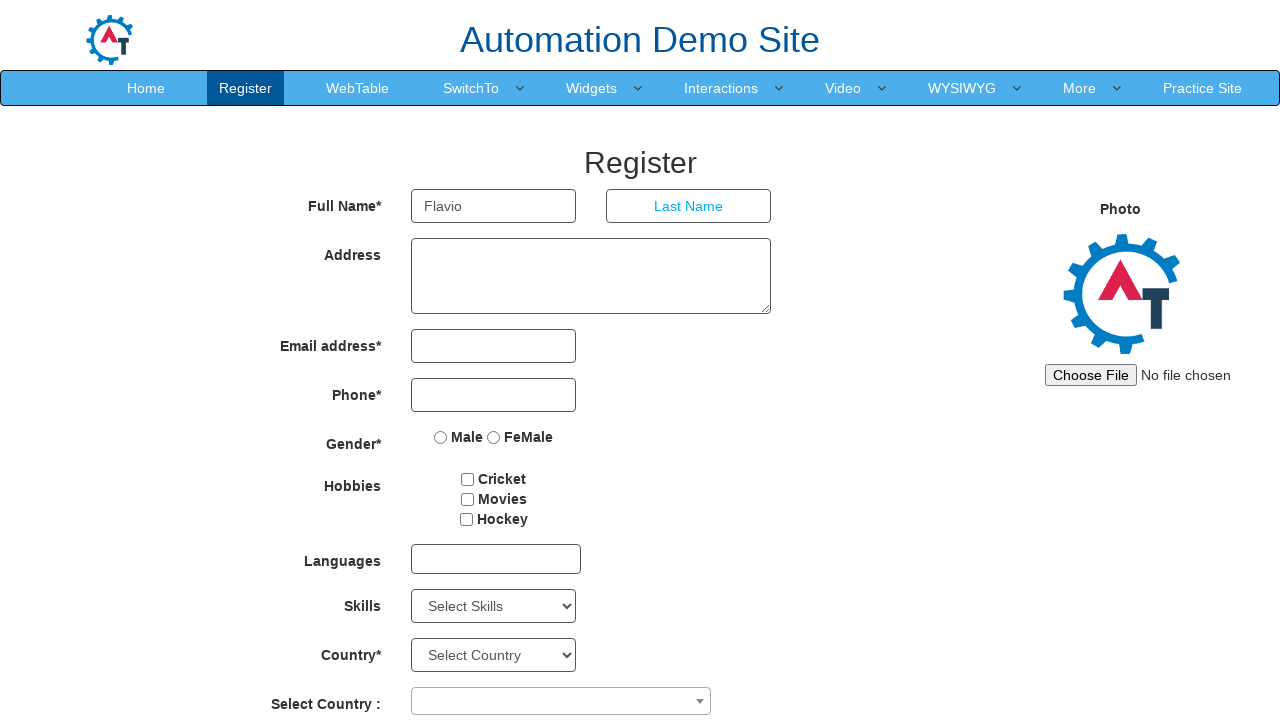

Filled last name field with 'Dias' on input[placeholder='Last Name']
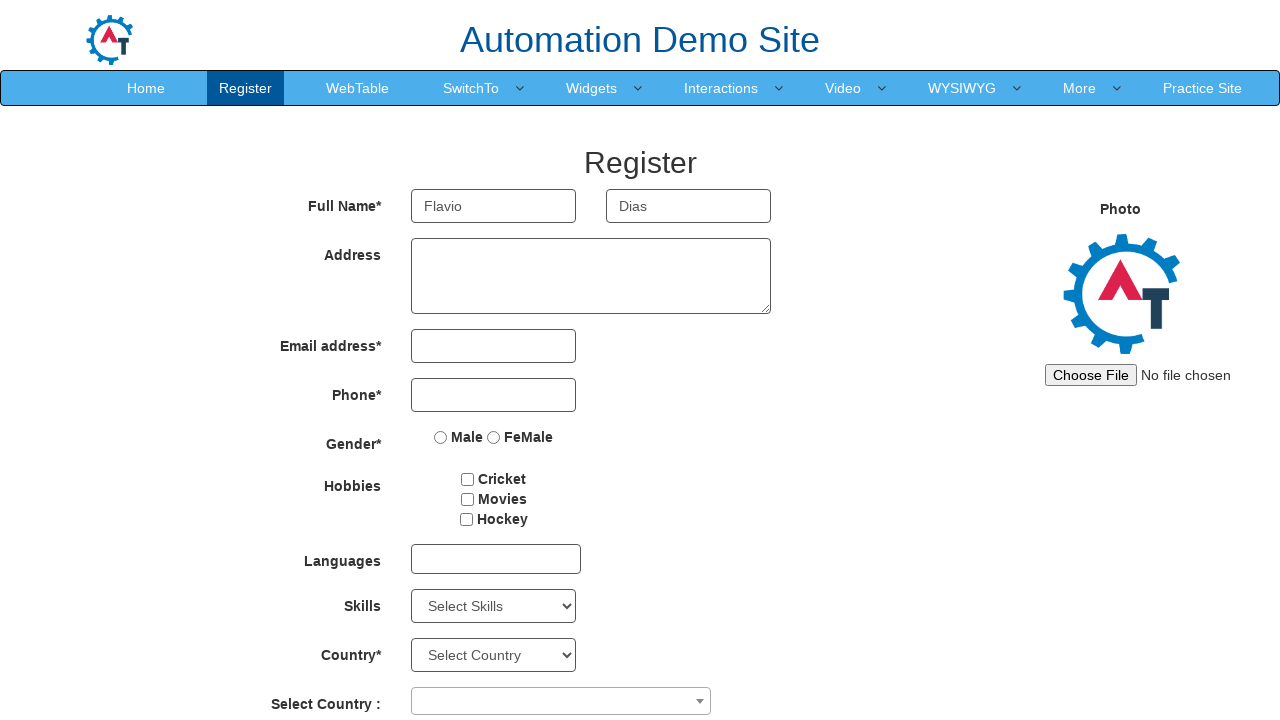

Filled address field with 'Av Paulista, 509' on #basicBootstrapForm >> div:nth-child(2) >> textarea
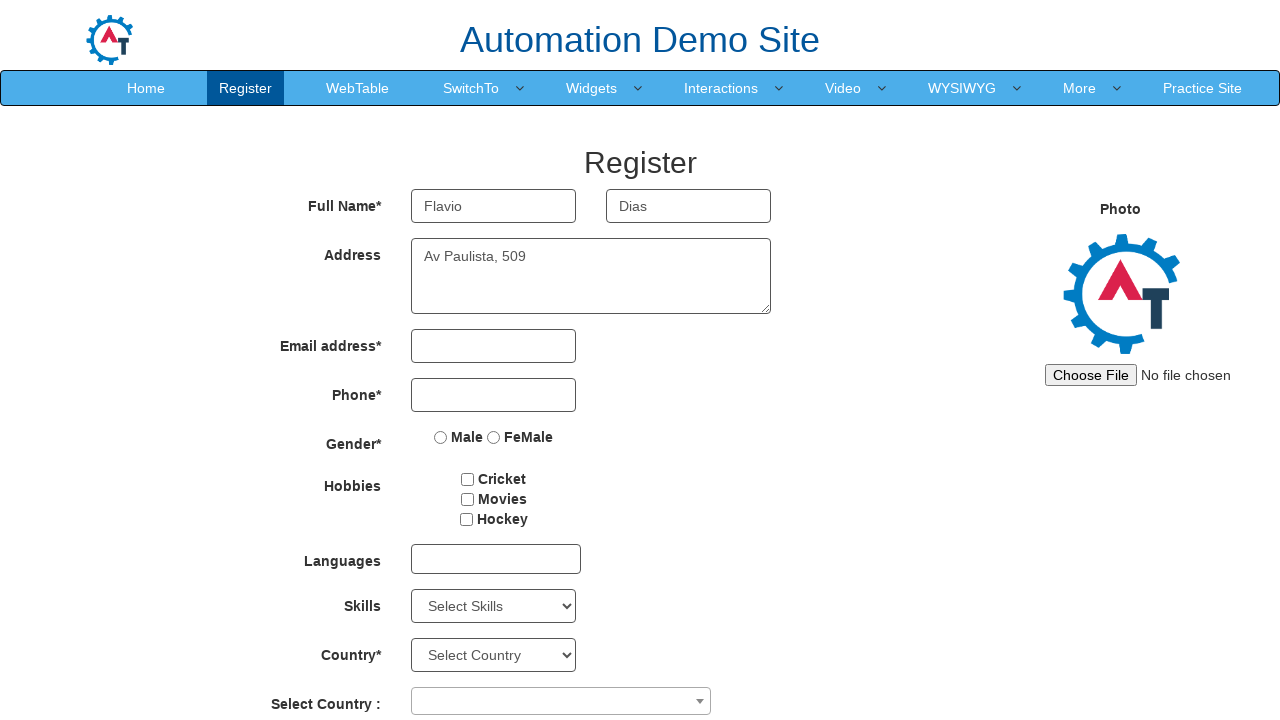

Filled email address field with 'contato@qaacademy.com.br' on input[ng-model='EmailAdress']
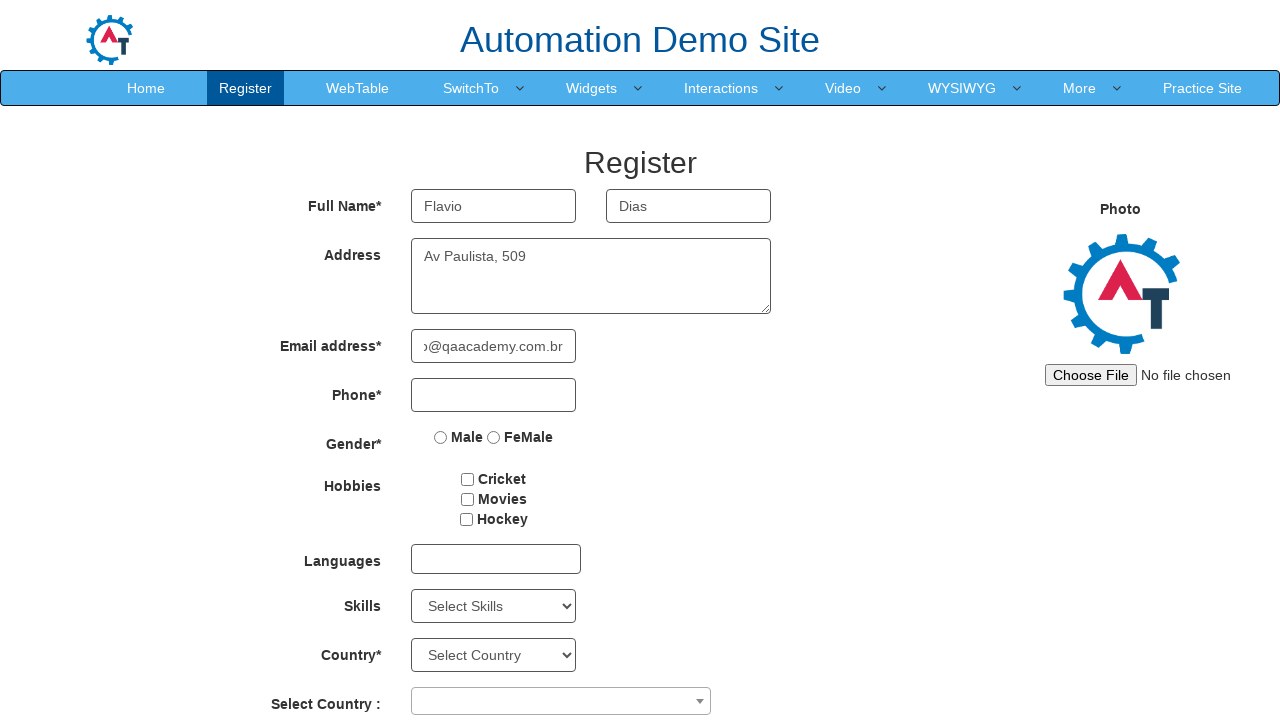

Filled phone number field with '11977413512' on input[ng-model='Phone']
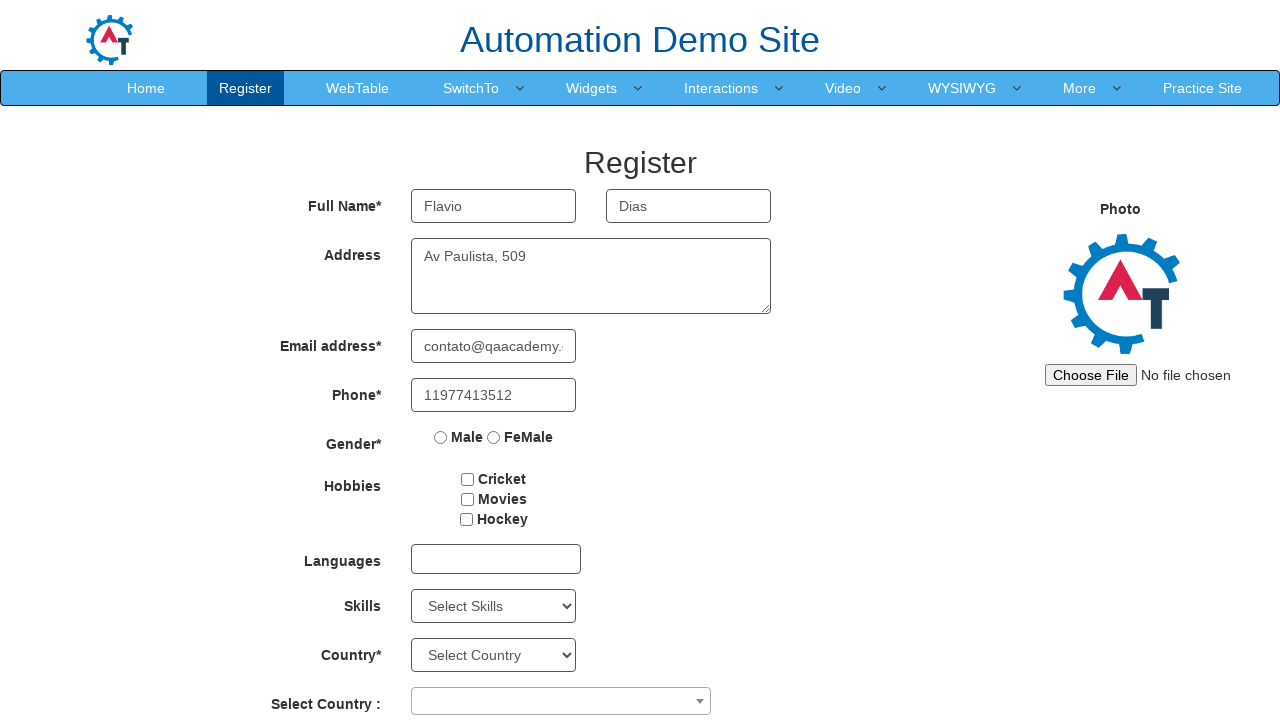

Clicked Male radio button at (441, 437) on input[ng-model='radiovalue'][value='Male']
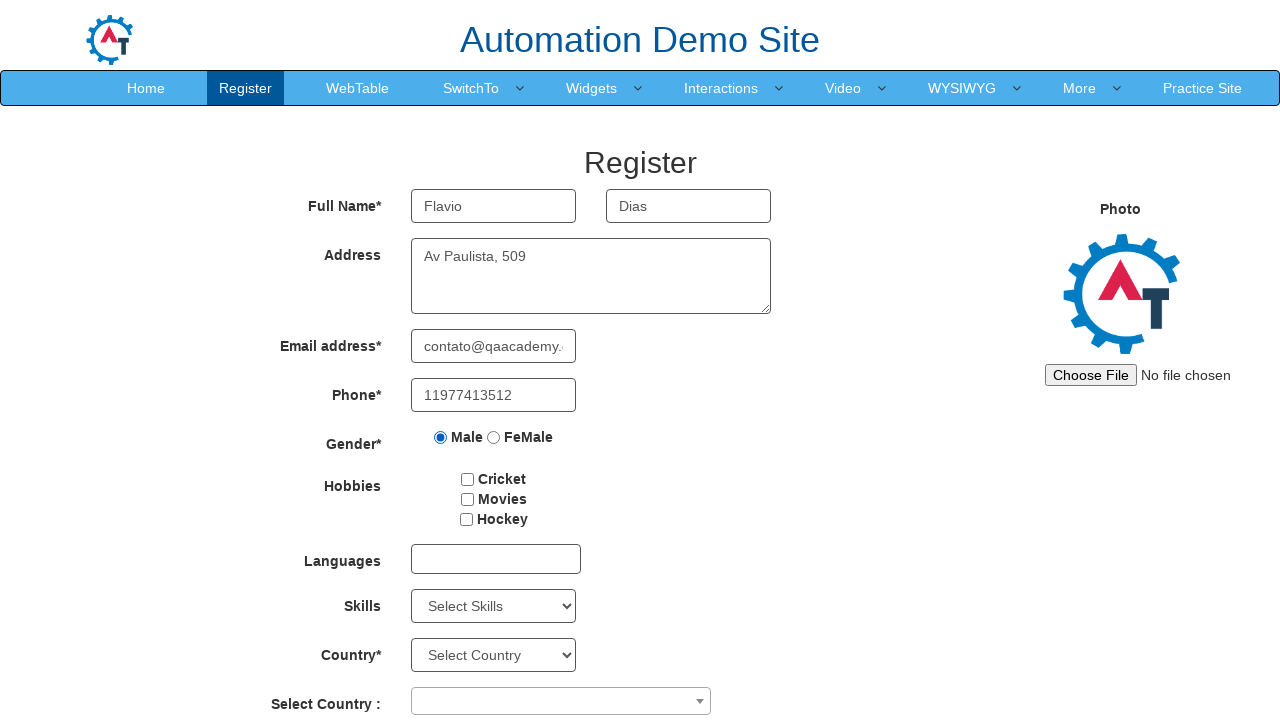

Verified Male radio button is selected
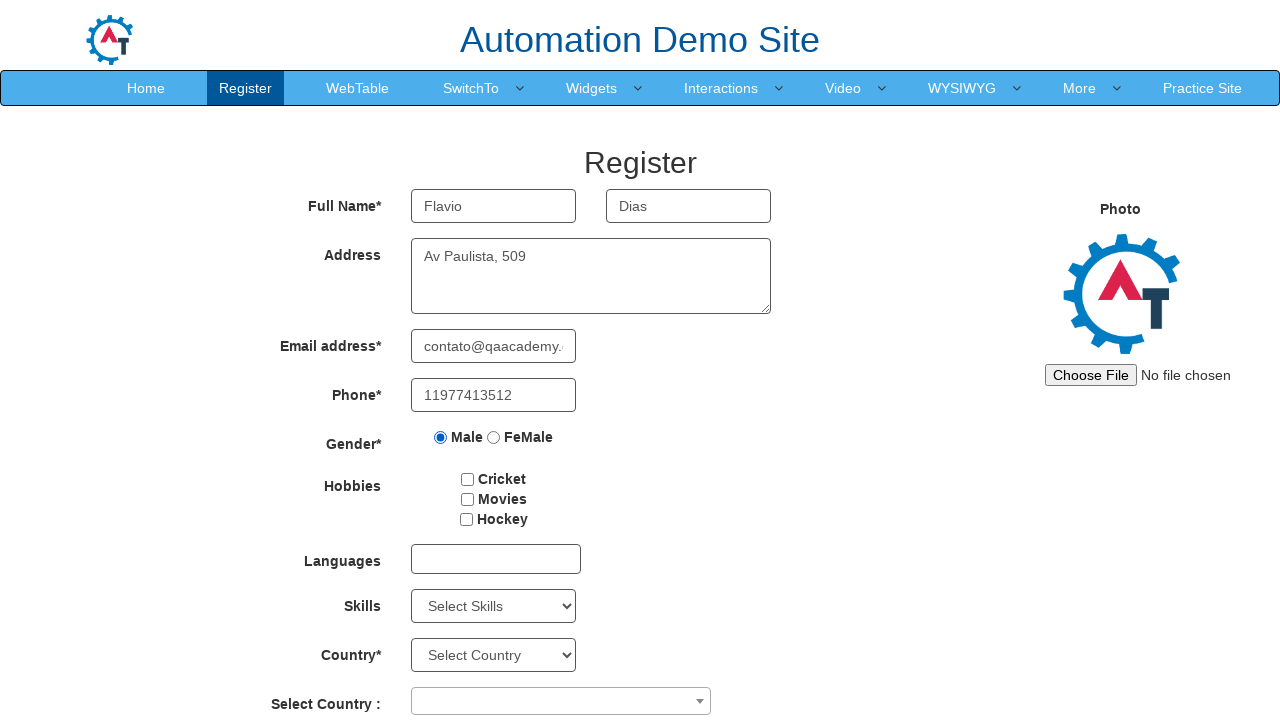

Clicked Movies checkbox at (467, 499) on input[value='Movies']
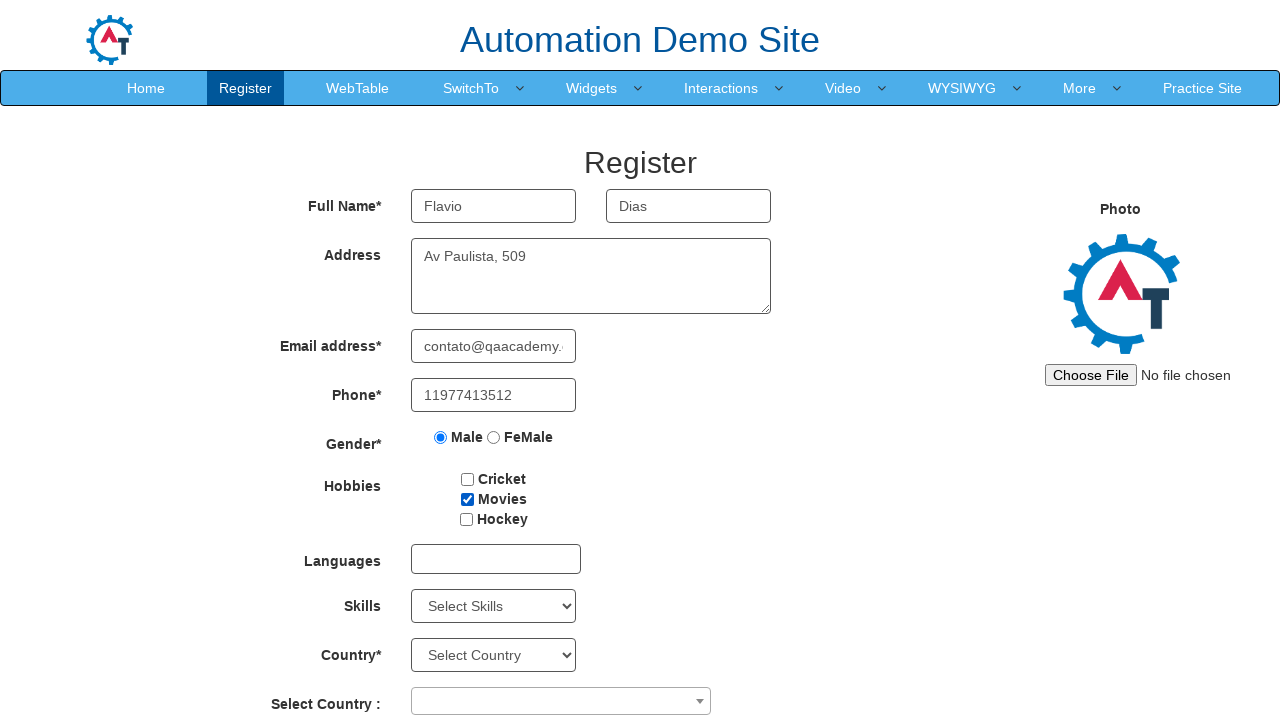

Verified Movies checkbox is selected
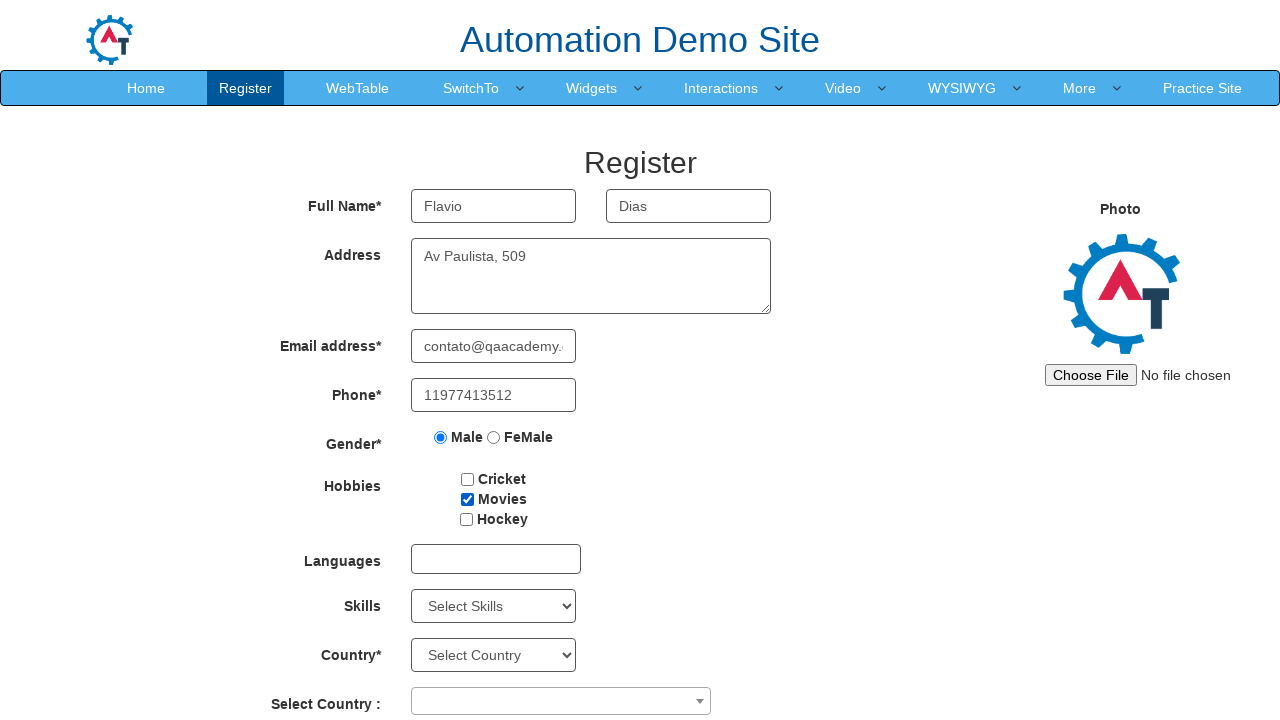

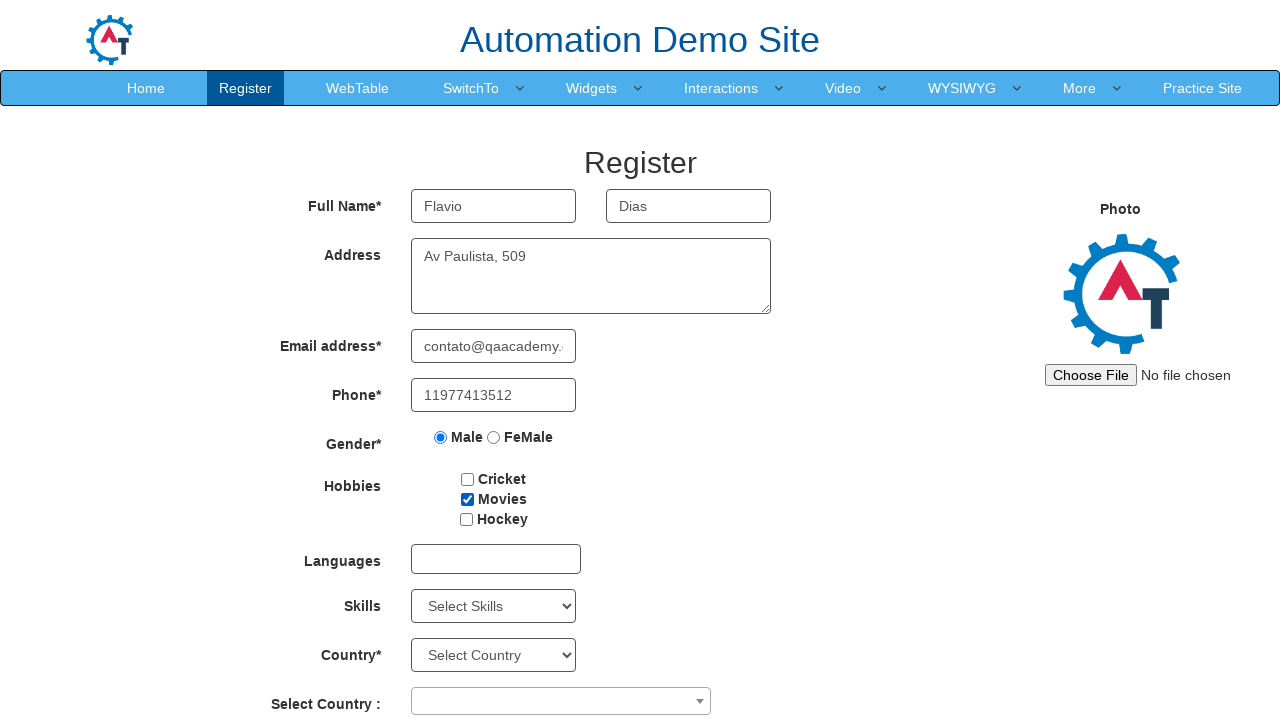